Tests clicking on 'All Sections' navigation item and verifies the sitemap dropdown is displayed

Starting URL: https://korrespondent.net/

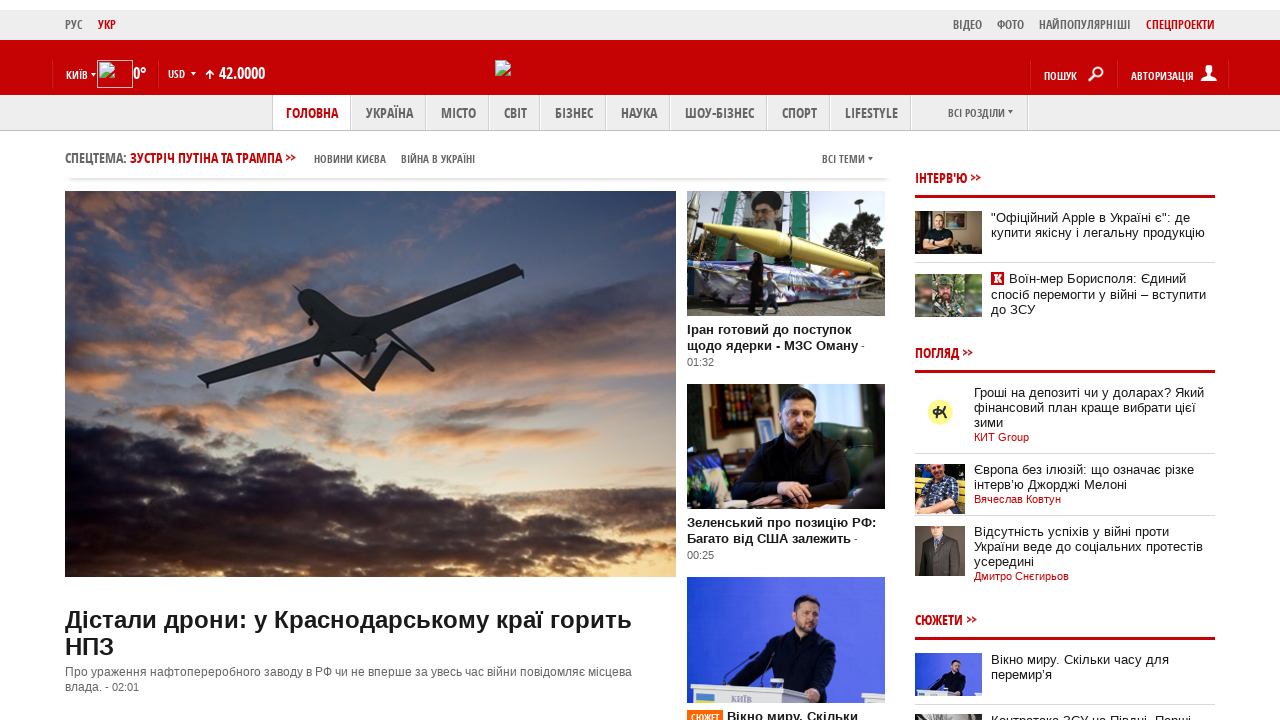

Clicked on 'All Sections' navigation item in header menu at (976, 112) on xpath=//div[@class='header-menu']//b
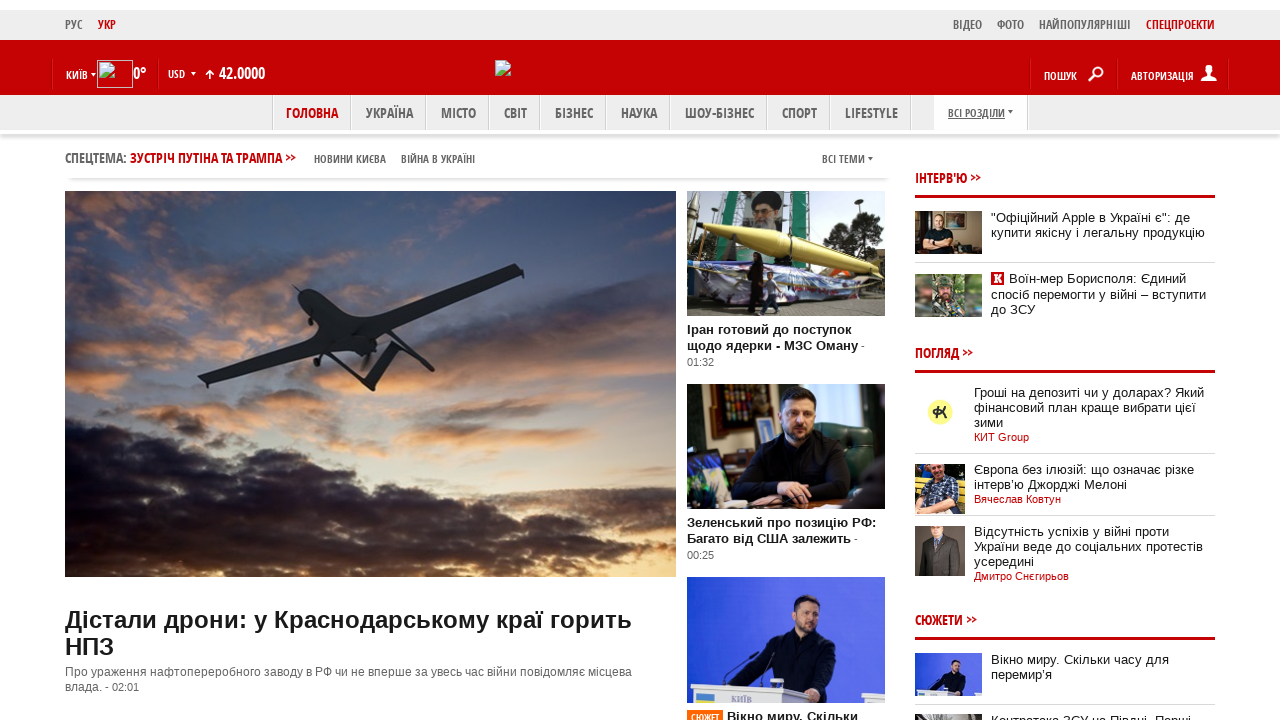

Sitemap dropdown is now visible
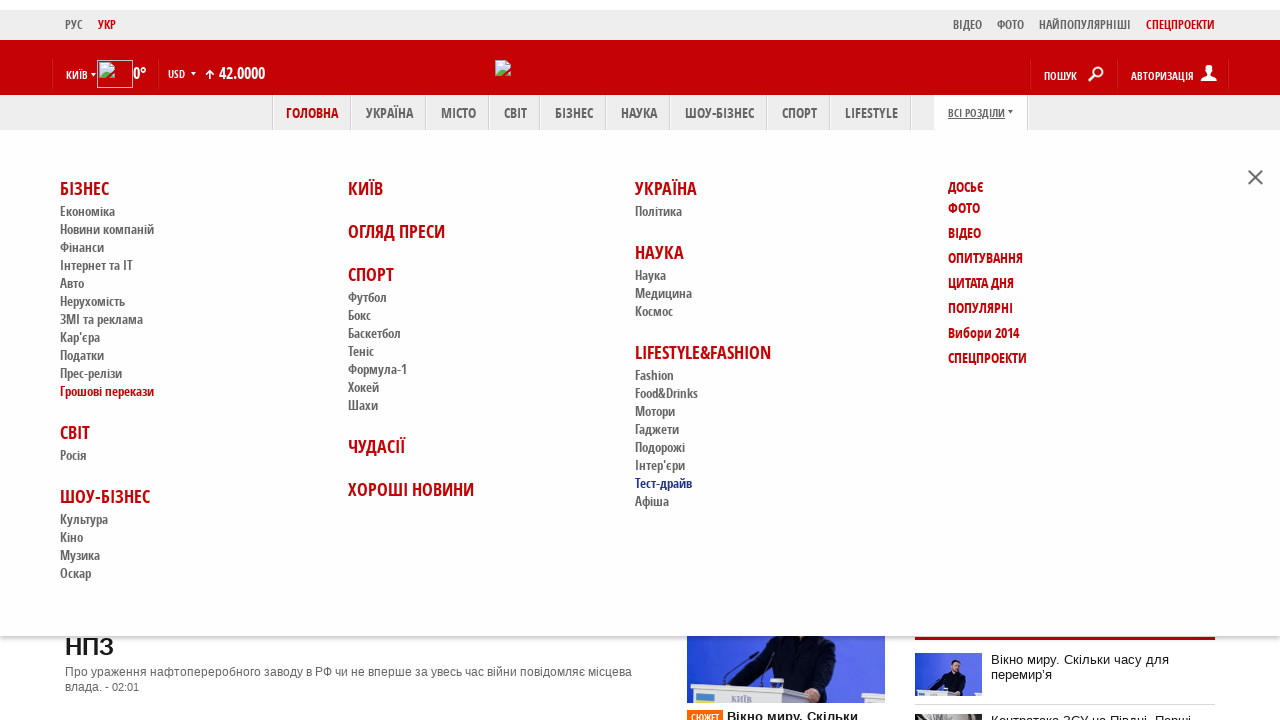

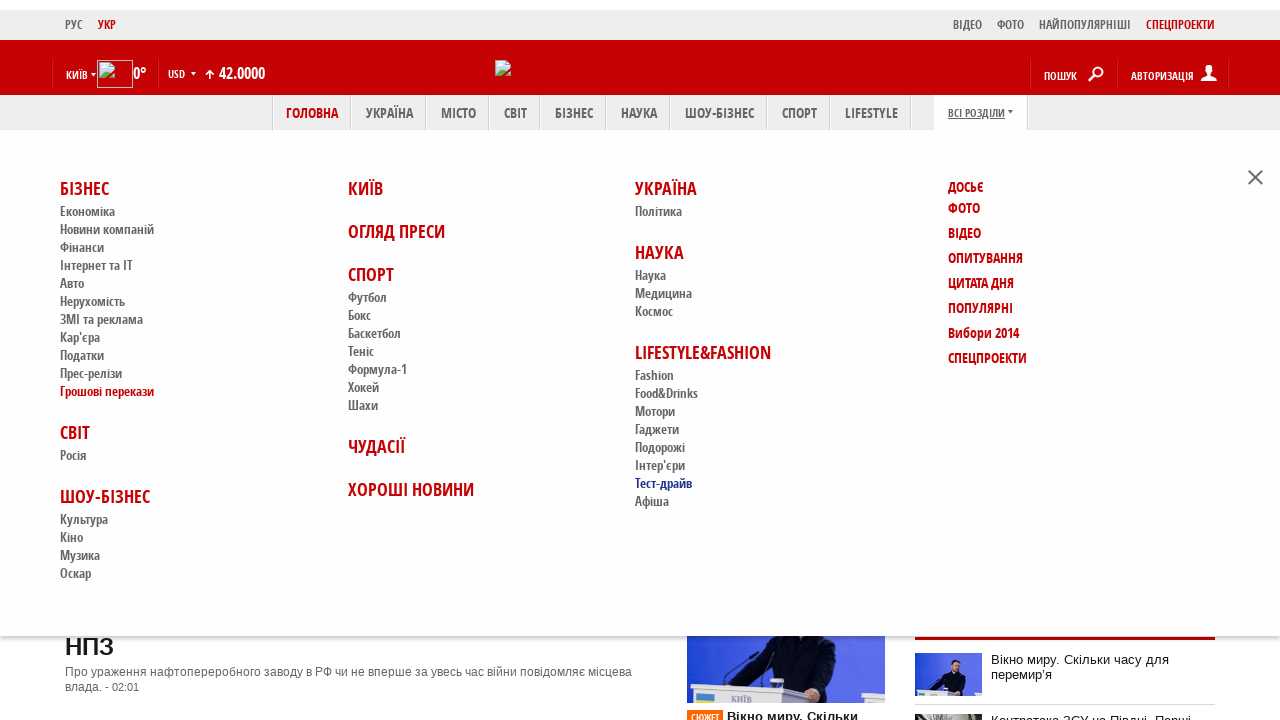